Tests error icon visibility and dismissal when login validation fails

Starting URL: https://www.saucedemo.com/

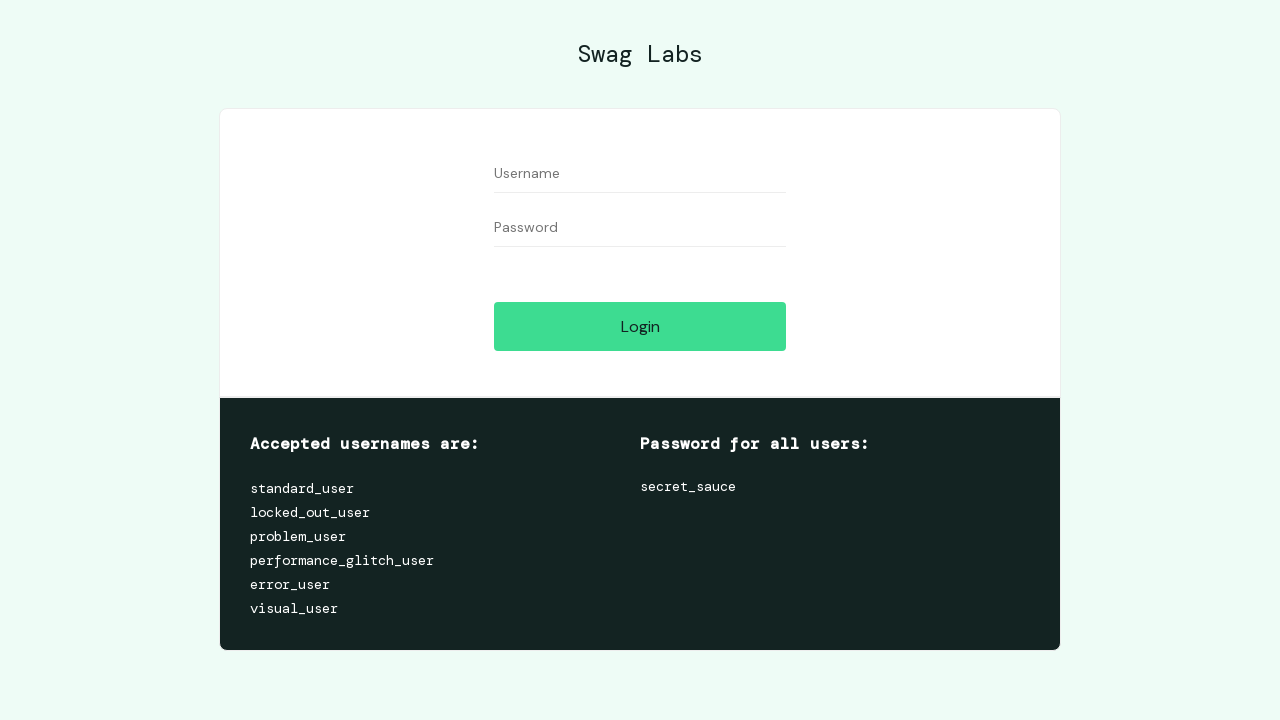

Clicked login button without credentials to trigger validation error at (640, 326) on #login-button
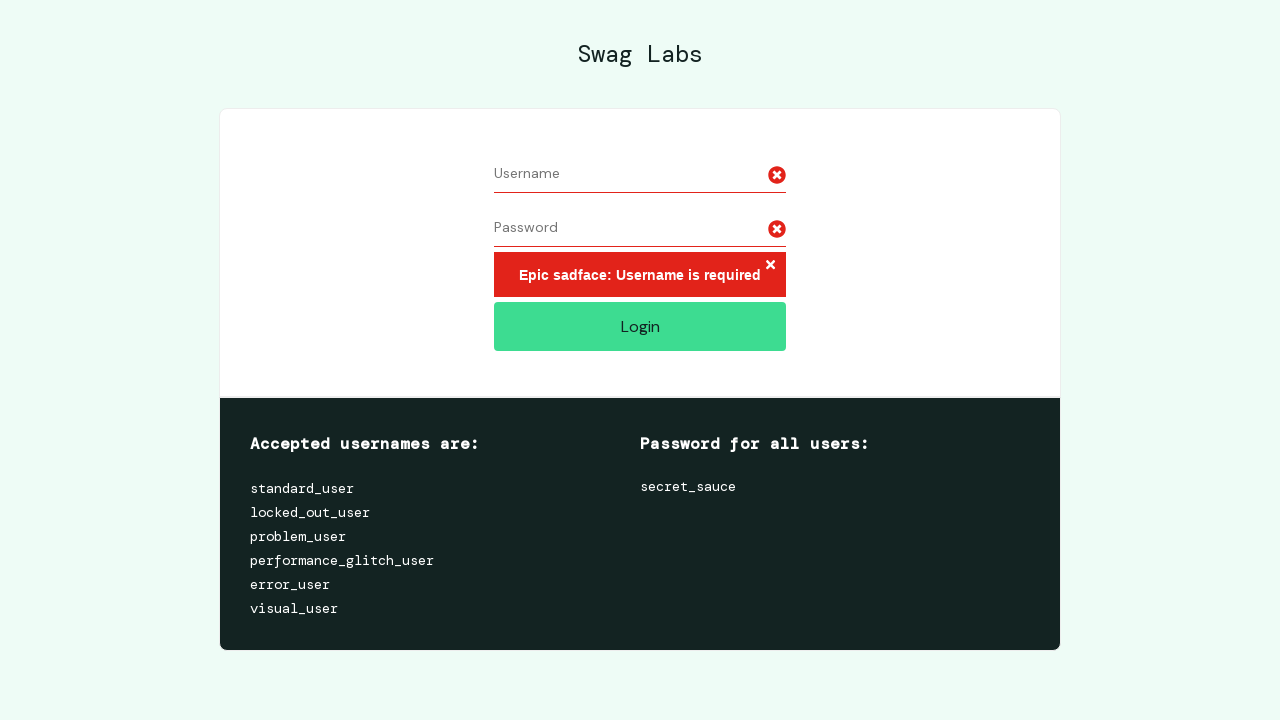

Located error icon element
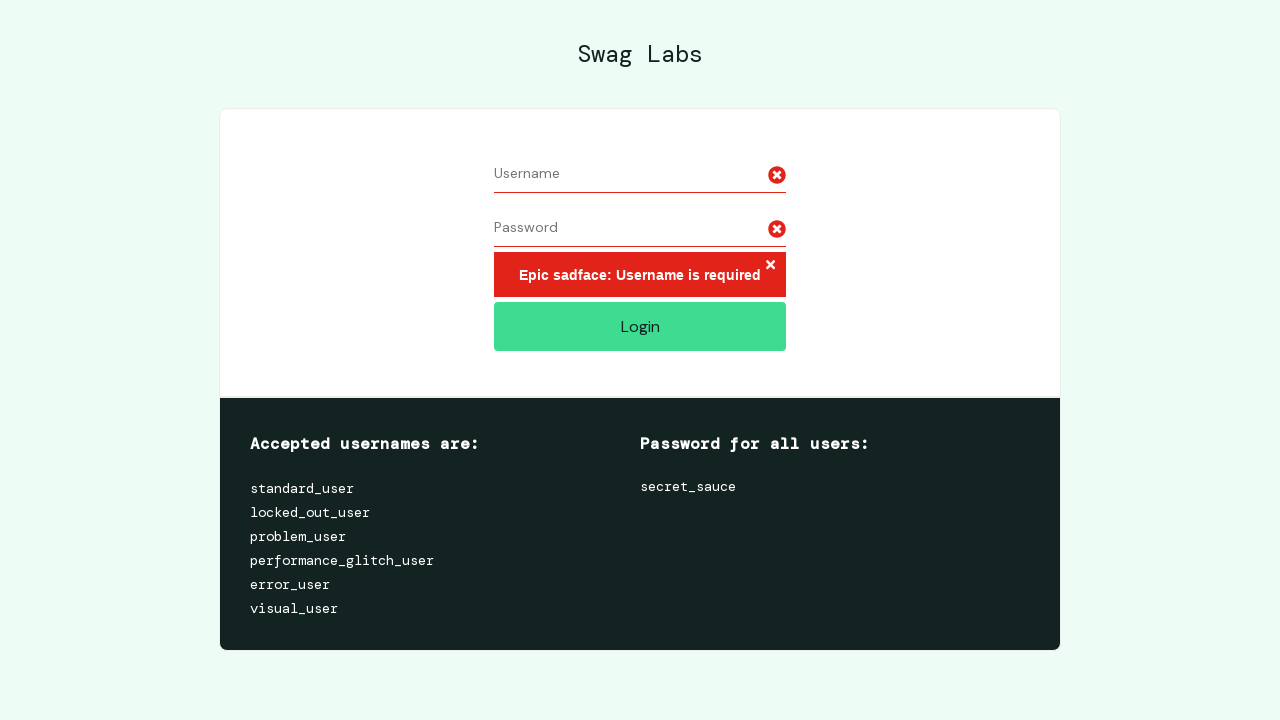

Verified error icon is visible after failed login validation
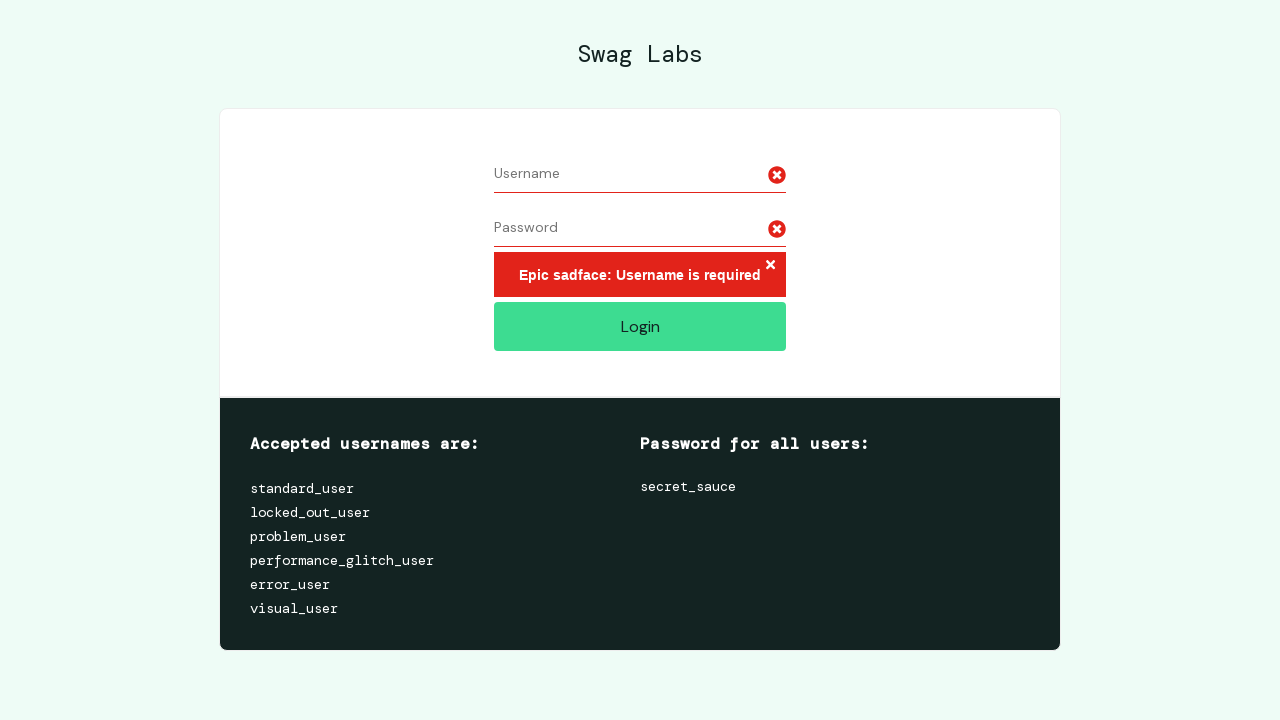

Clicked the X button to dismiss error message at (770, 266) on xpath=/html/body/div/div/div[2]/div[1]/div/div/form/div[3]/h3/button
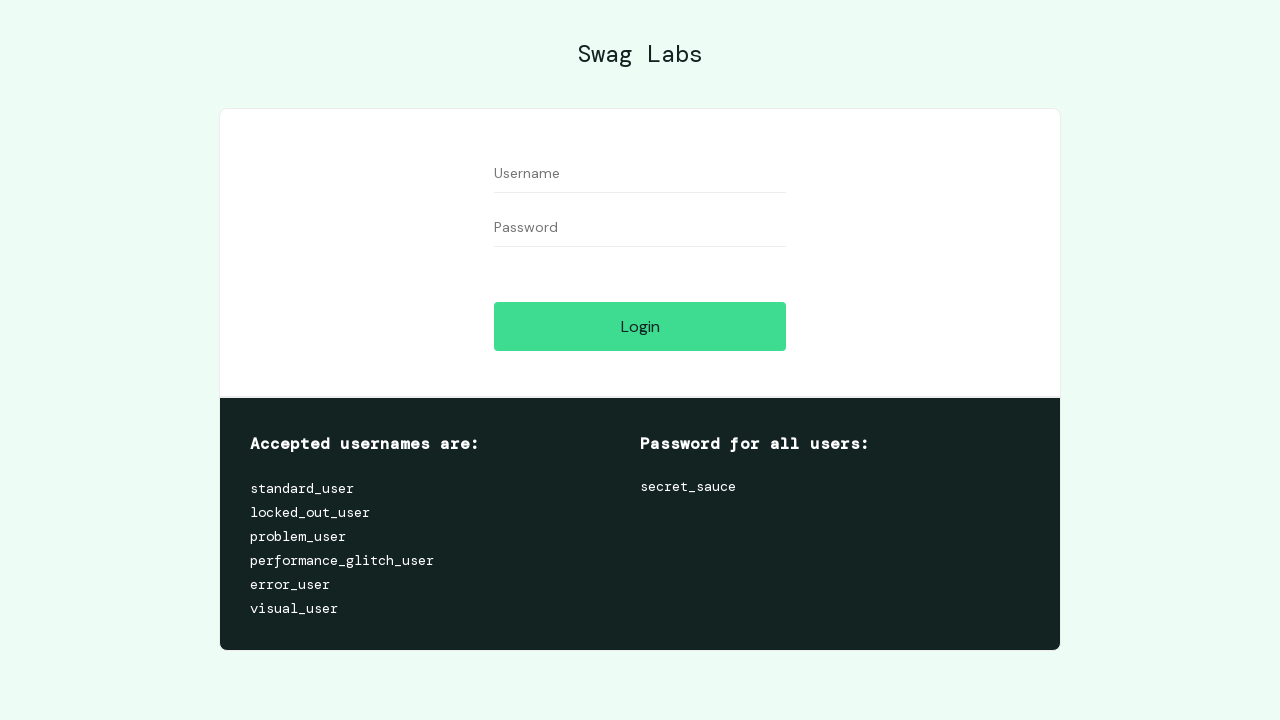

Verified error icon is no longer visible after dismissal
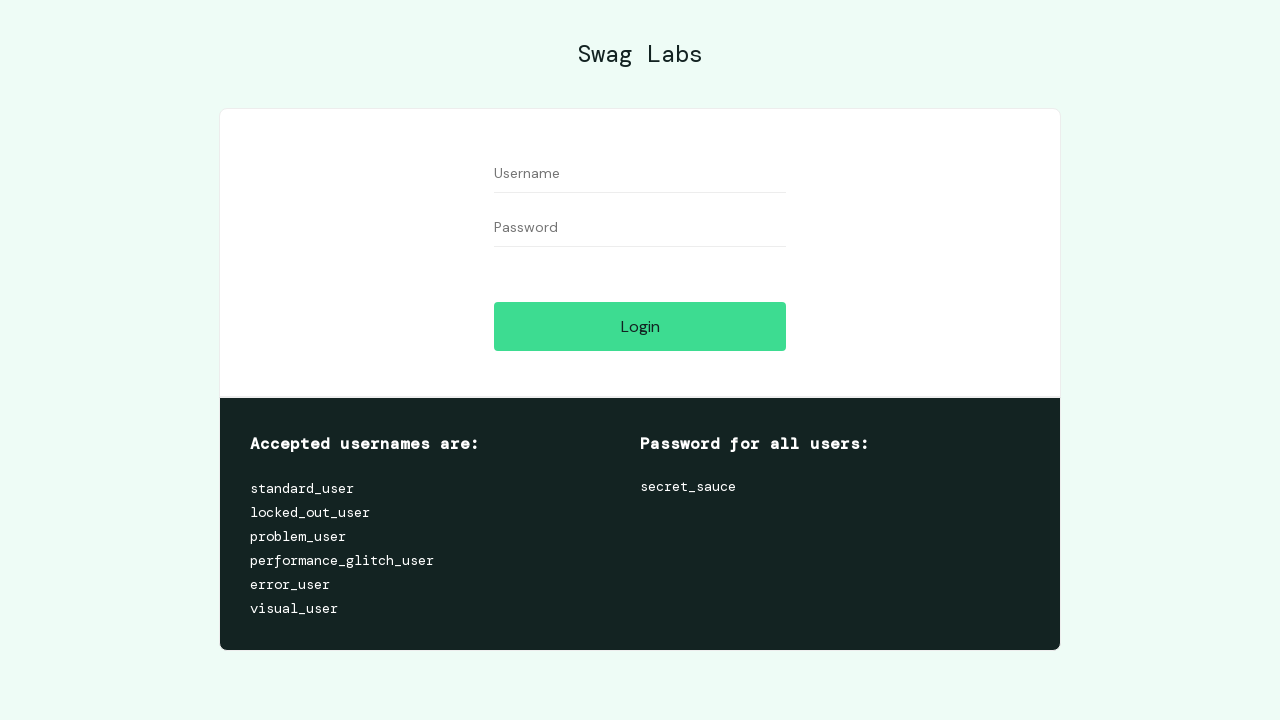

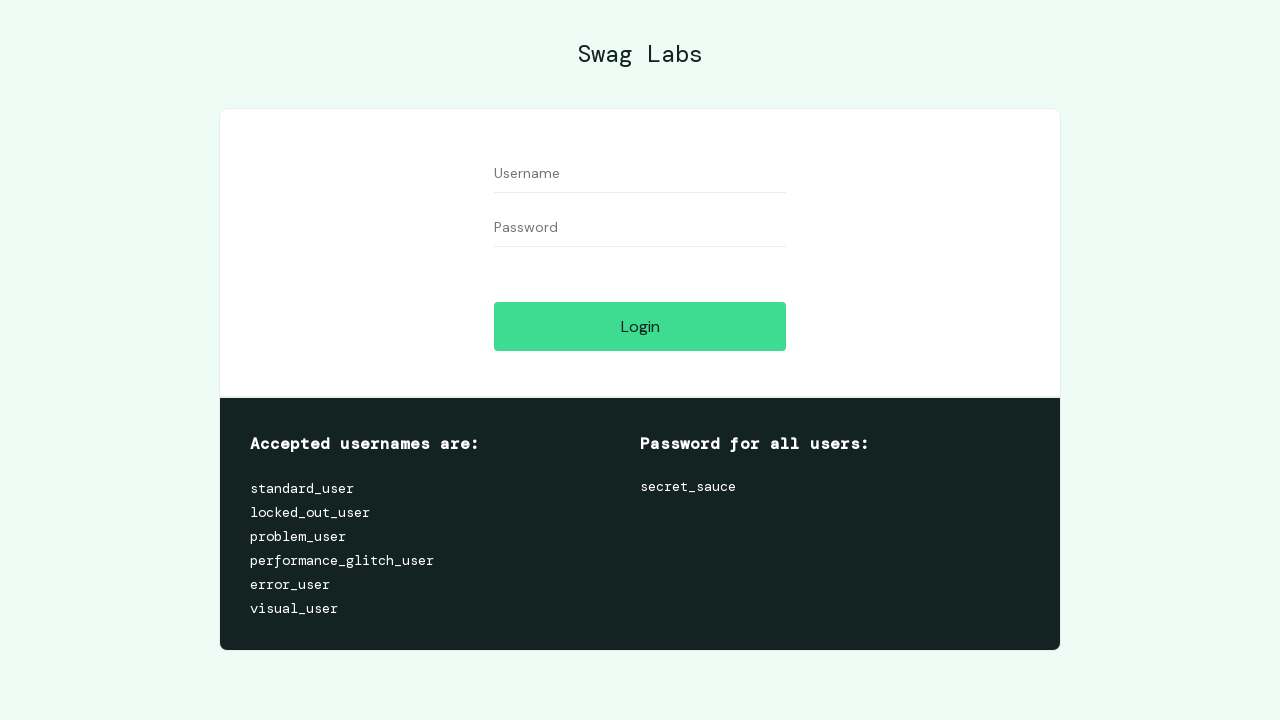